Tests scrolling to an element, hovering over it to reveal a menu, and clicking a menu option

Starting URL: https://rahulshettyacademy.com/AutomationPractice/

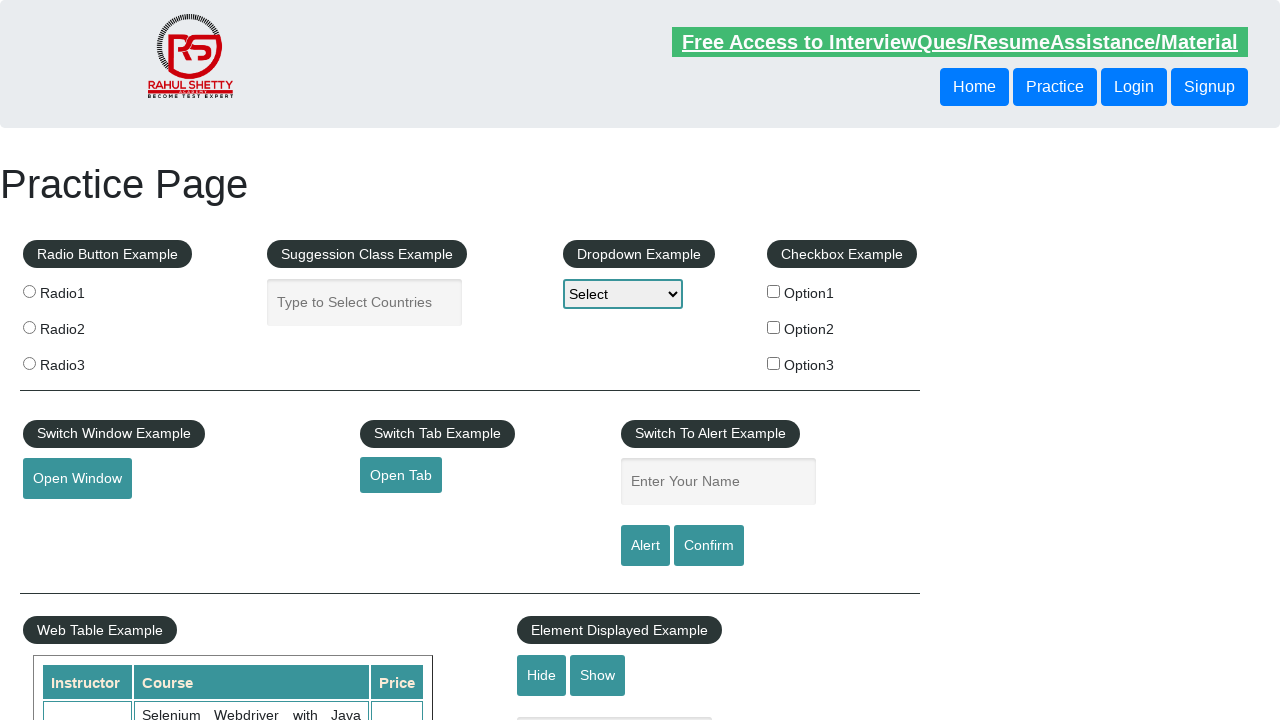

Scrolled to mouse hover element
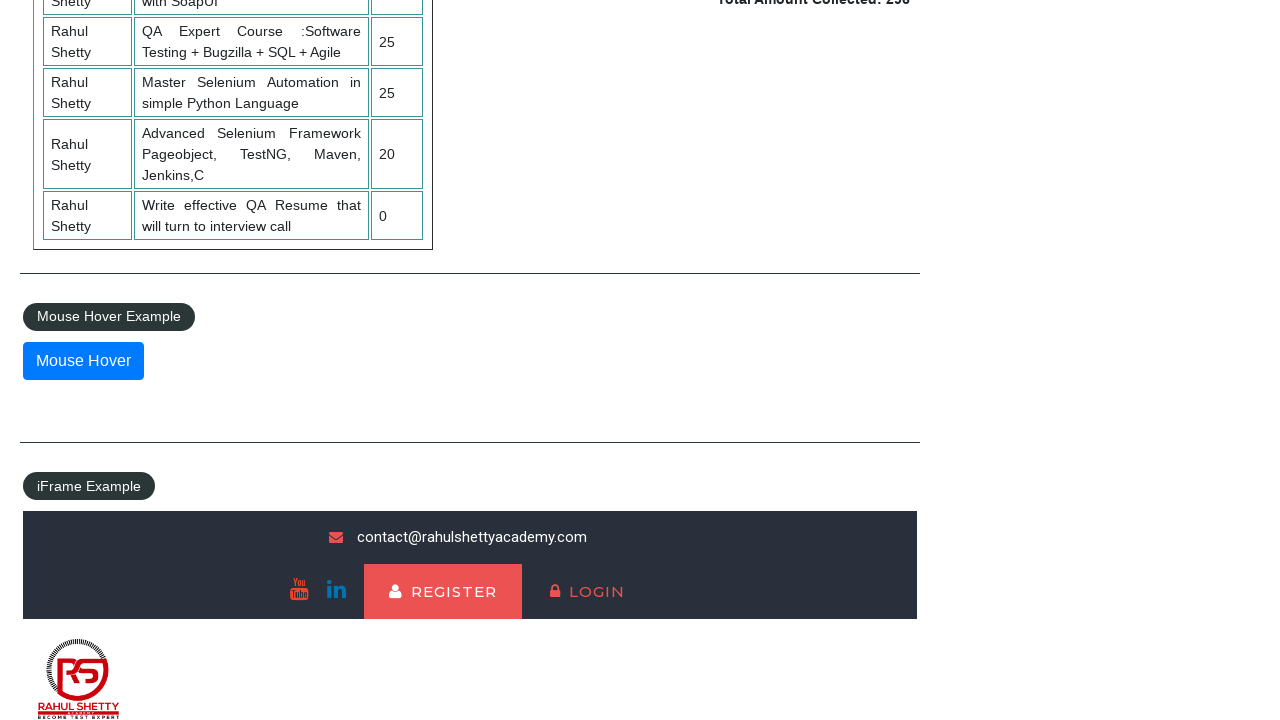

Hovered over mouse hover element to reveal dropdown menu at (83, 361) on #mousehover
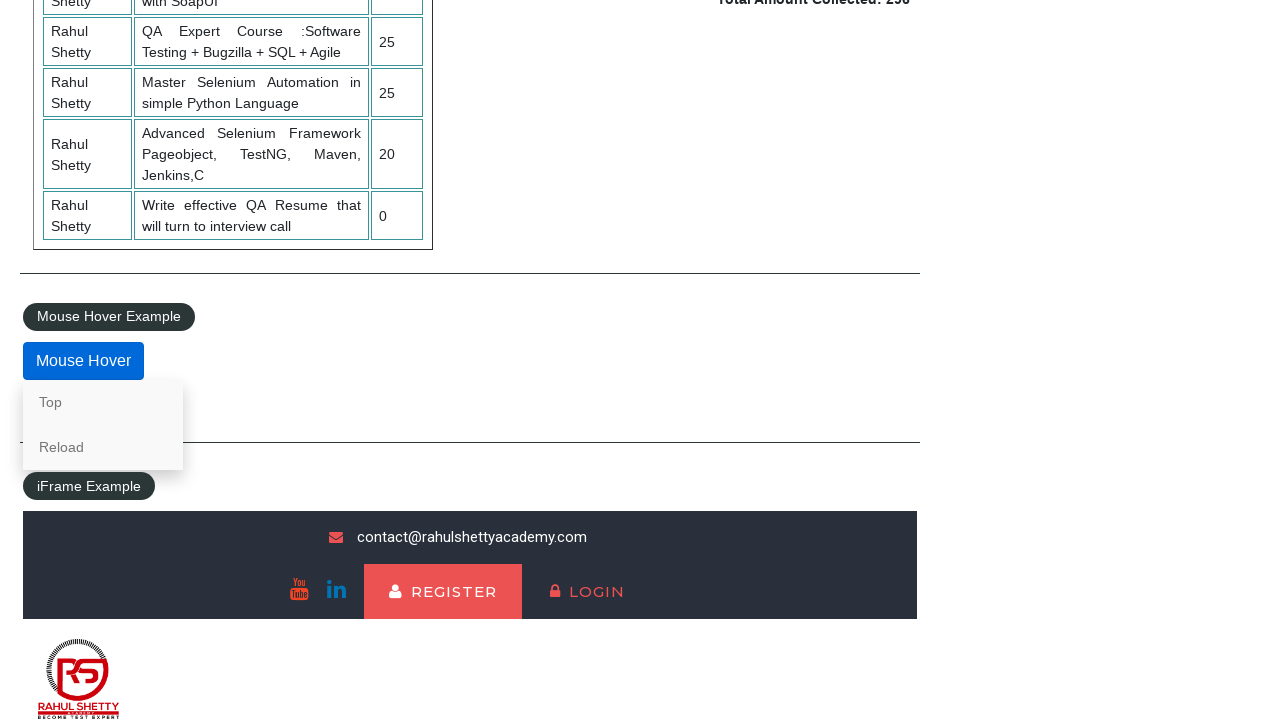

Clicked 'Top' link in the dropdown menu at (103, 402) on internal:text="Top"s
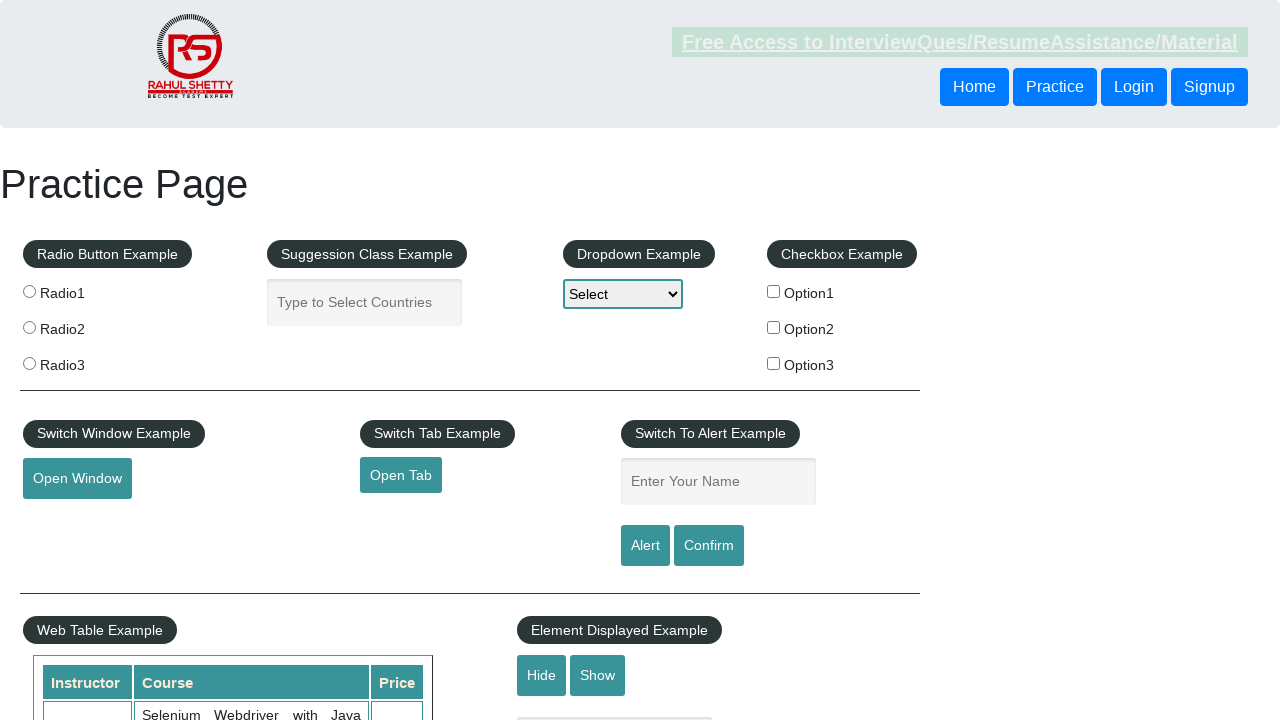

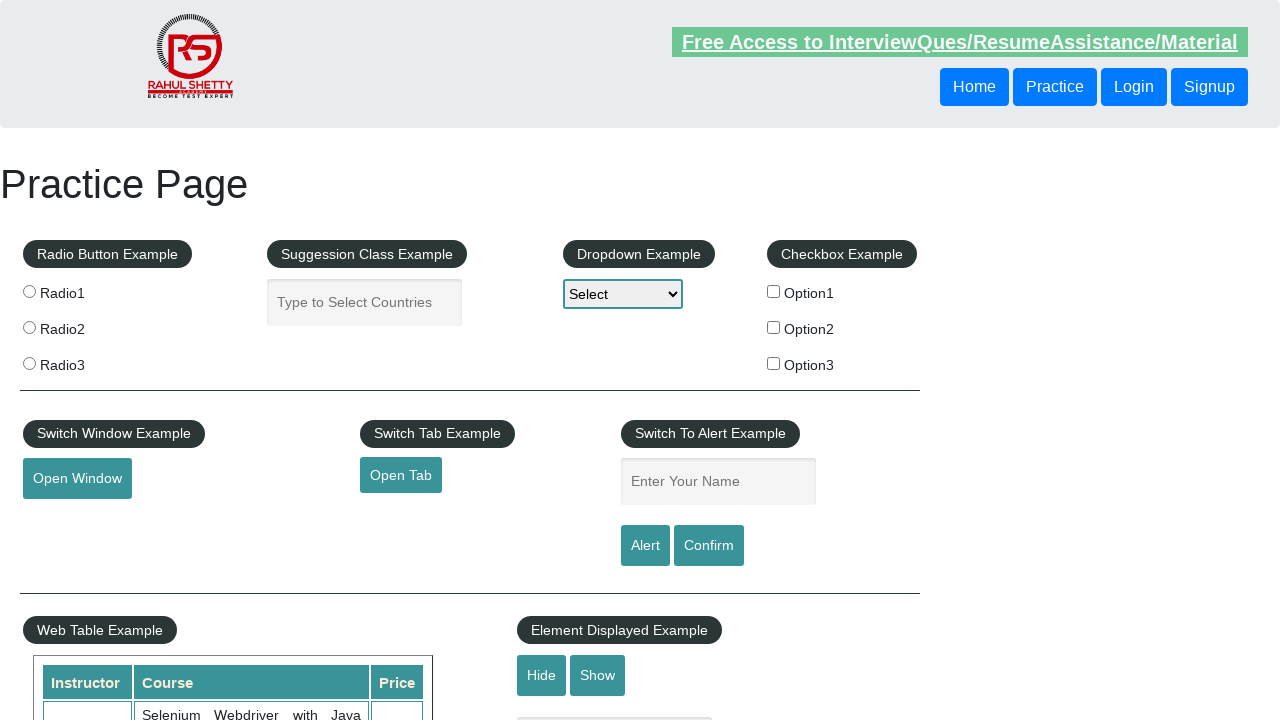